Tests that clicking the Email column header sorts the email addresses in ascending alphabetical order

Starting URL: http://the-internet.herokuapp.com/tables

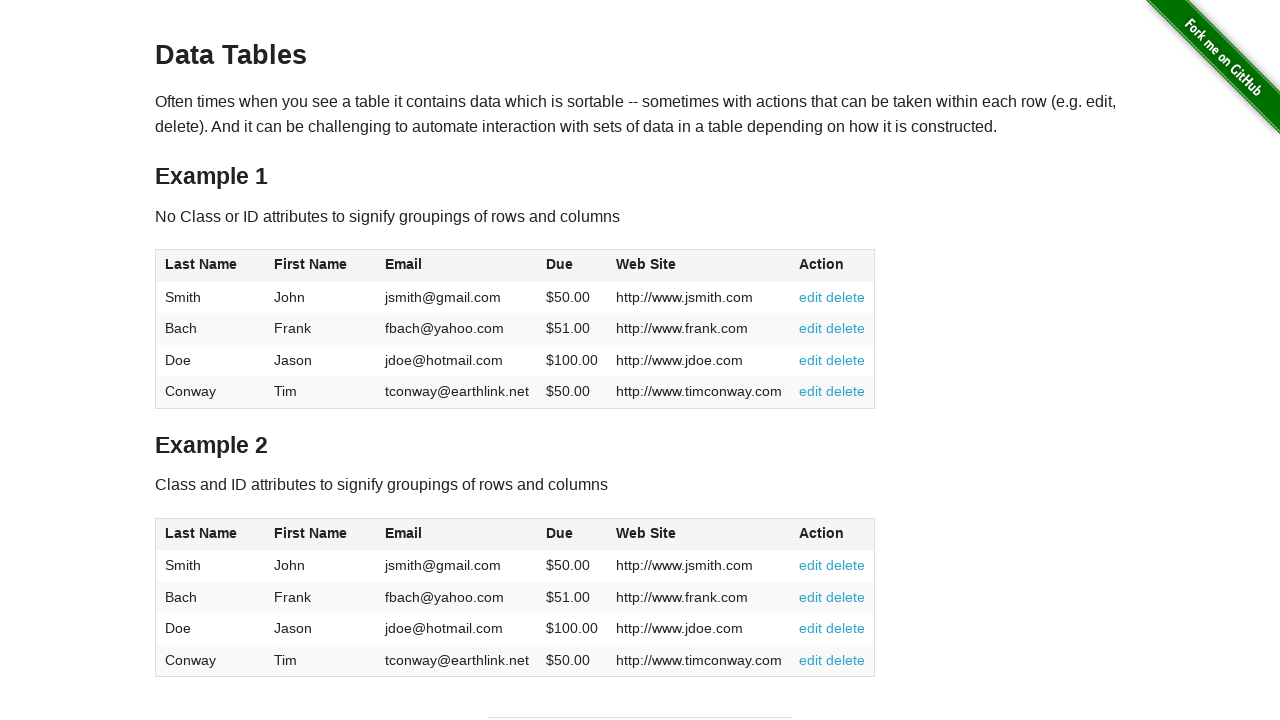

Clicked Email column header to sort in ascending order at (457, 266) on #table1 thead tr th:nth-of-type(3)
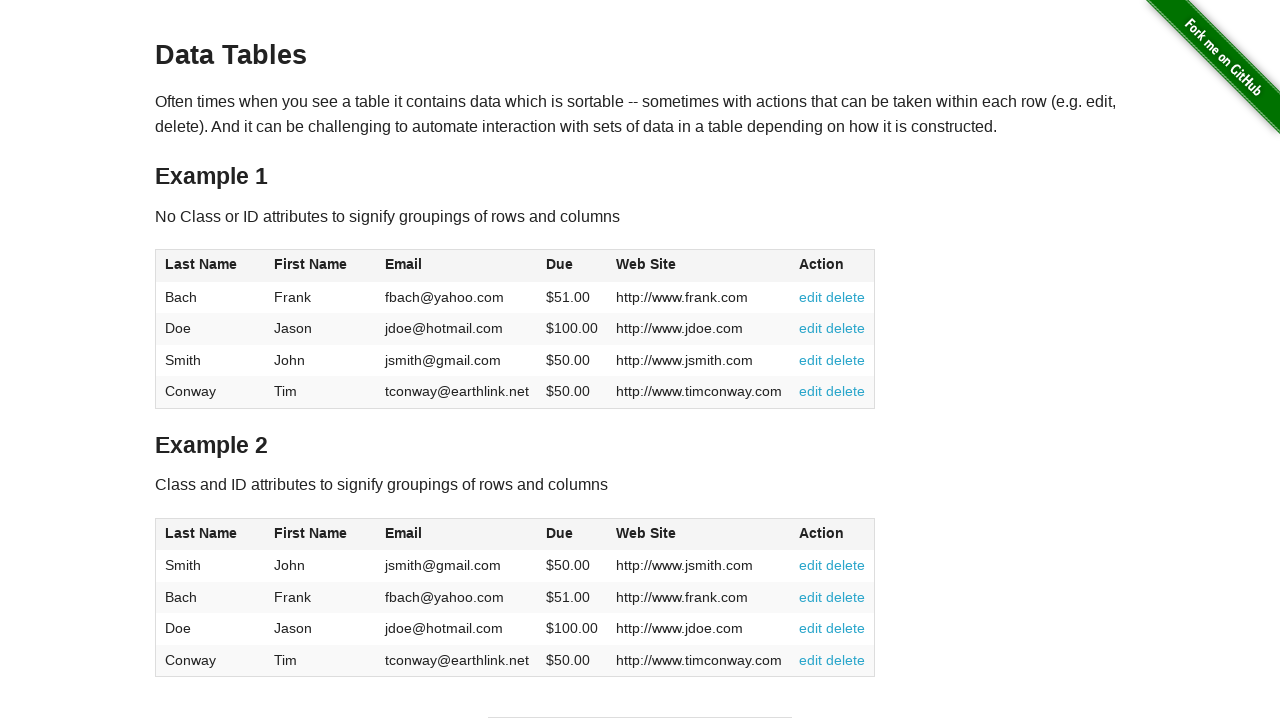

Table data loaded after sorting by Email column
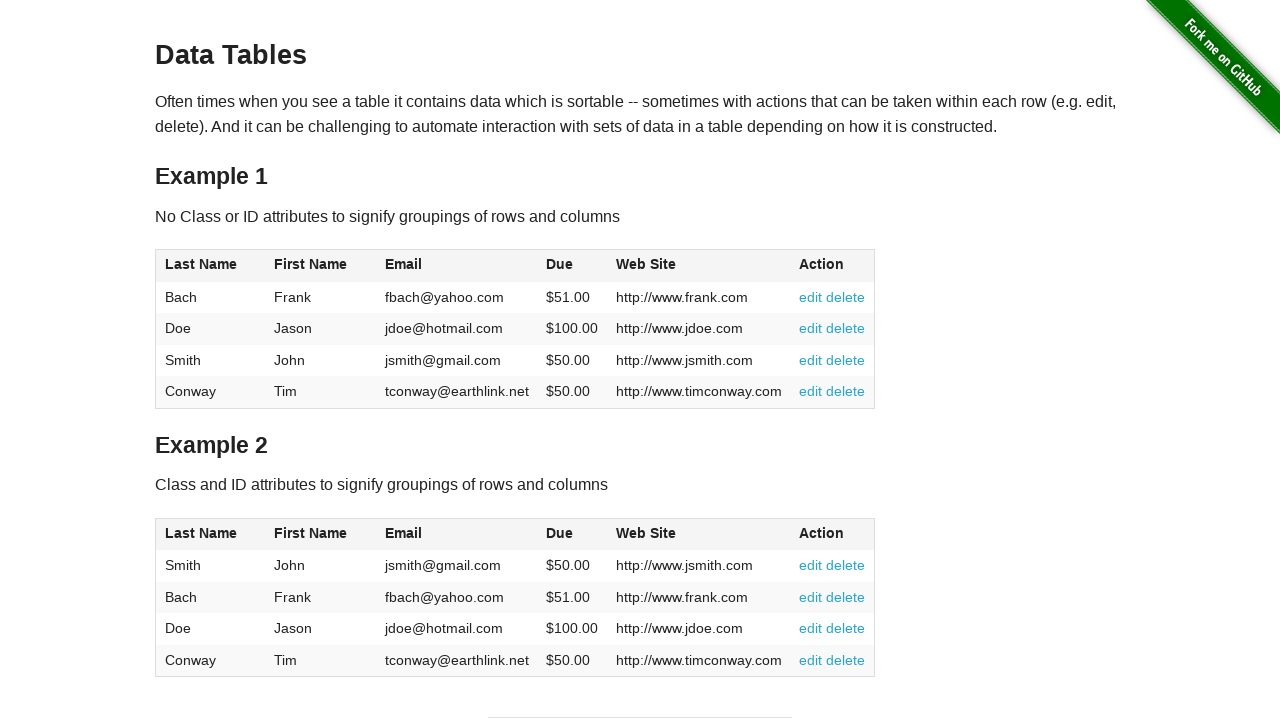

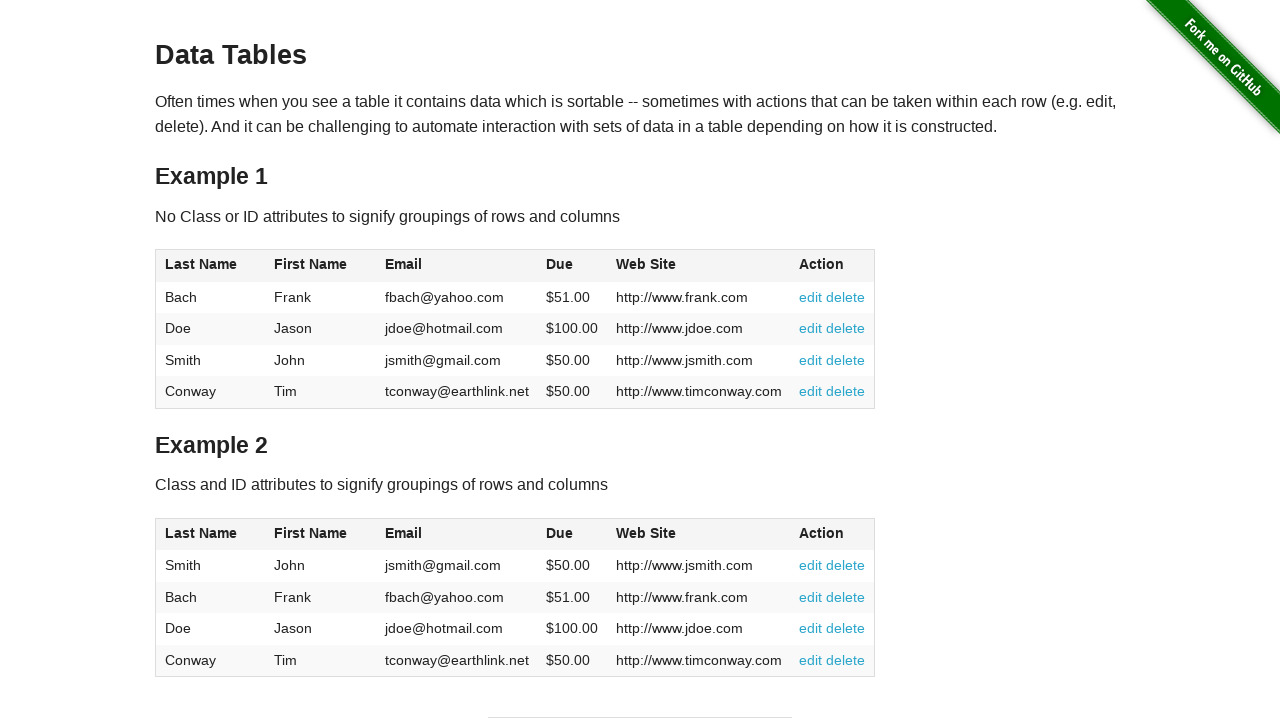